Navigates to the Demoblaze demo store and verifies the categories navigation element is present using XPath selector

Starting URL: https://www.demoblaze.com/

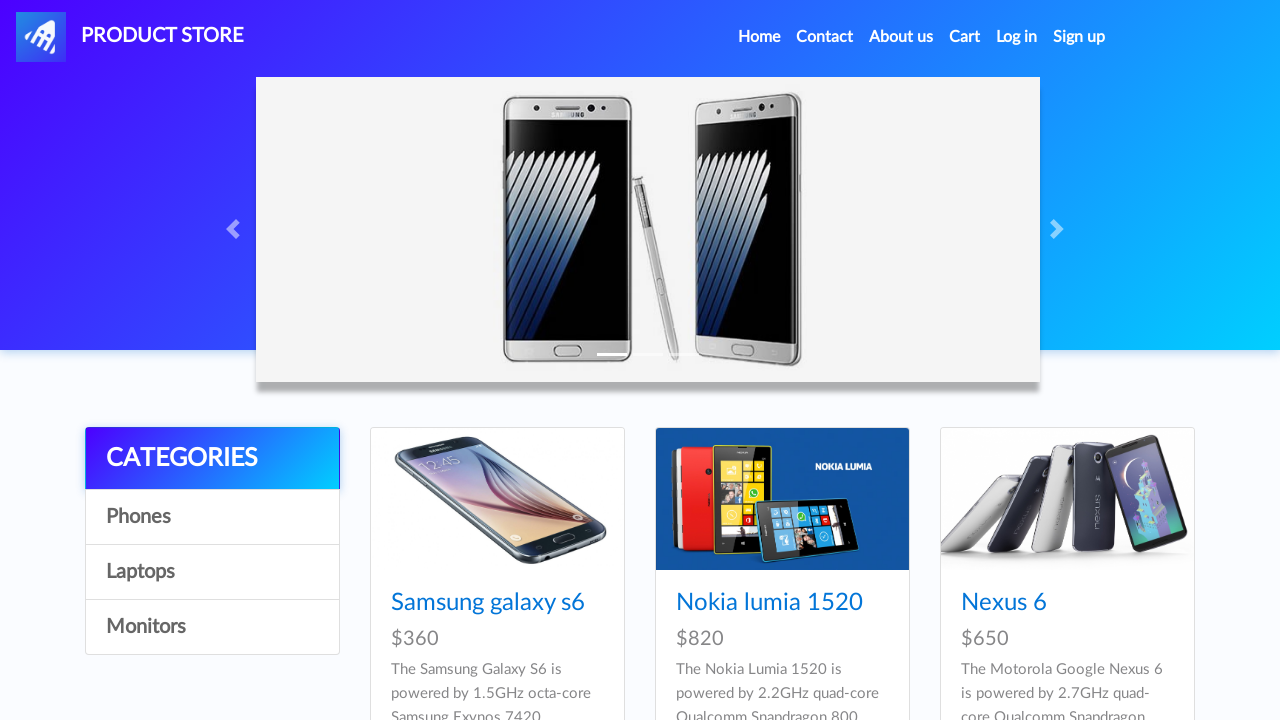

Navigated to Demoblaze demo store homepage
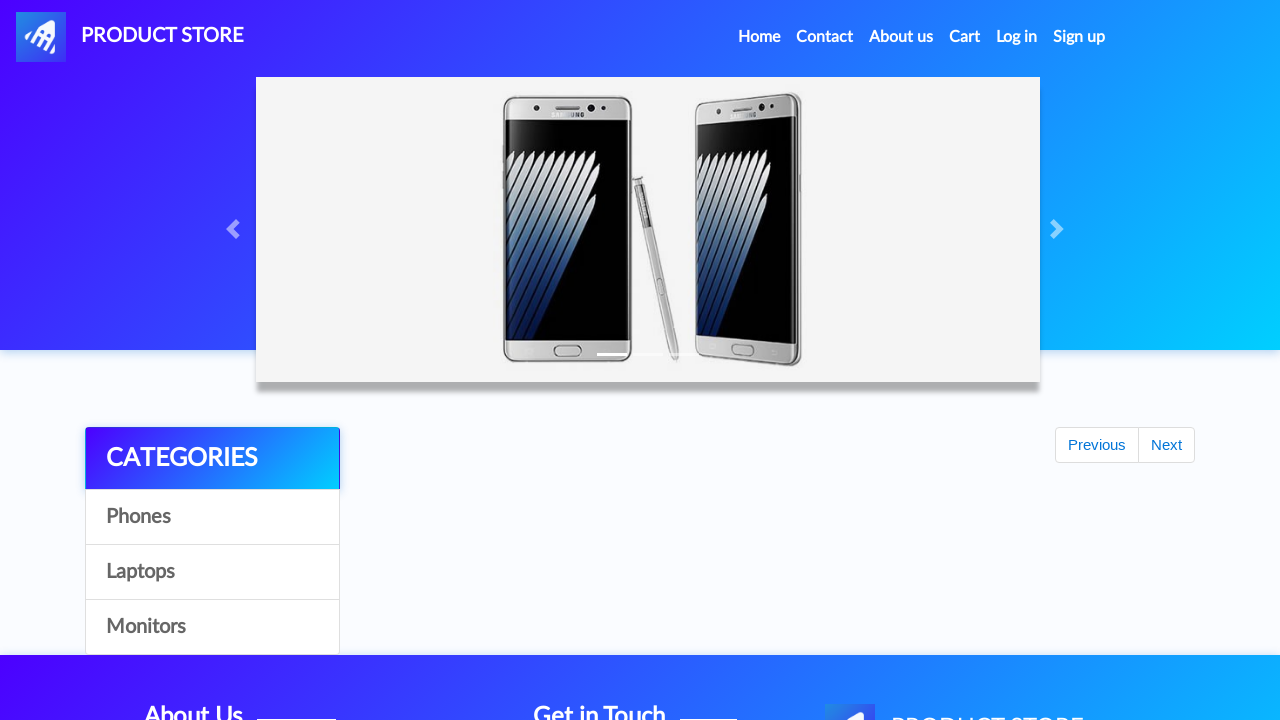

Located categories navigation element using XPath selector
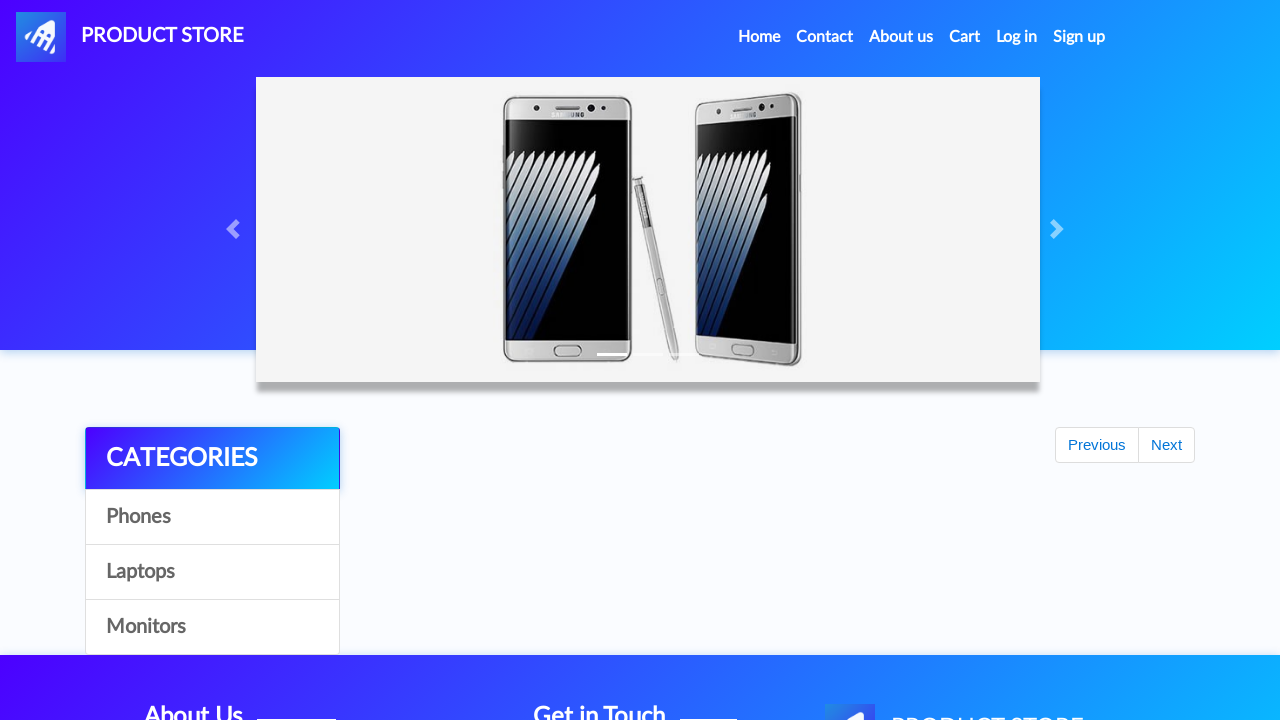

Categories navigation element is visible on page
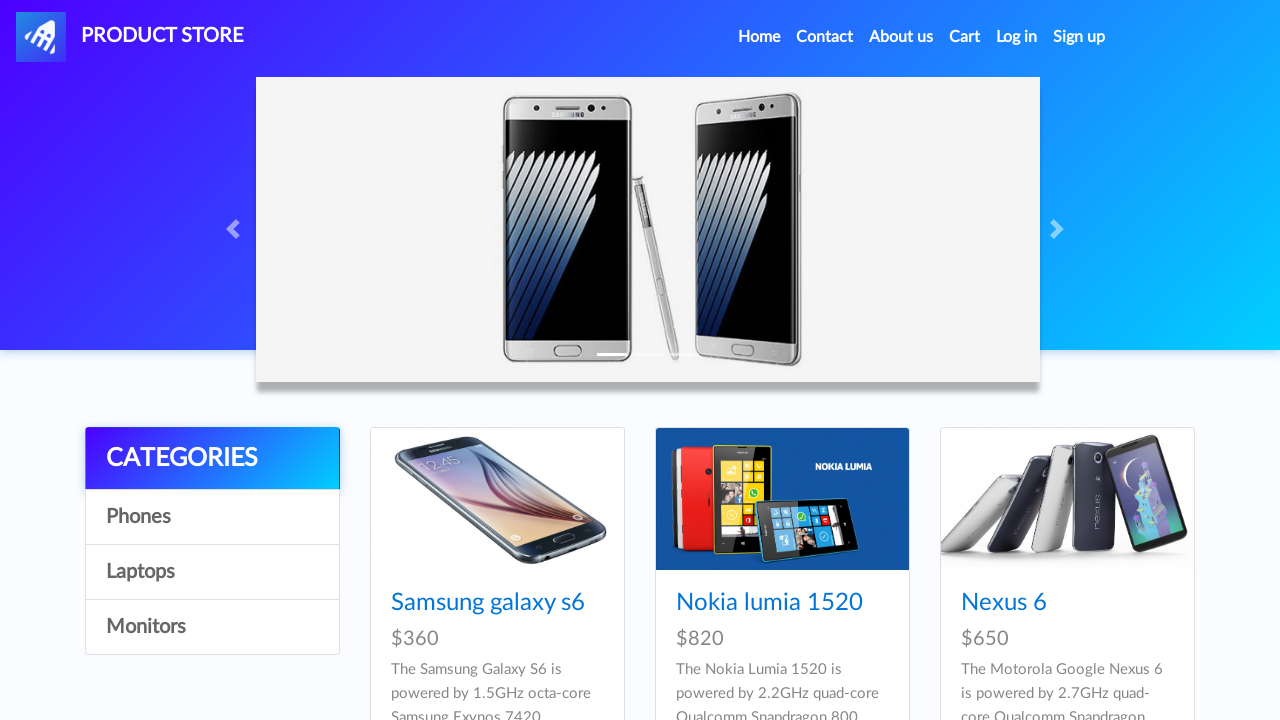

Retrieved text content from categories navigation element
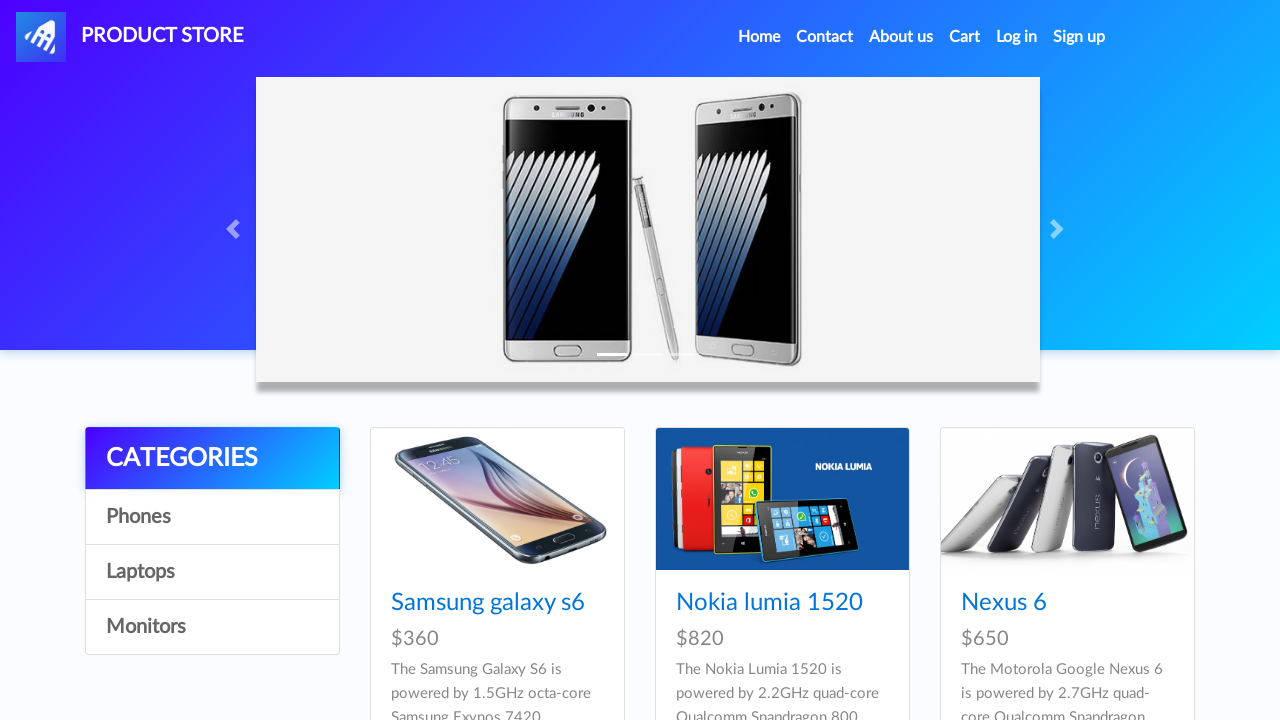

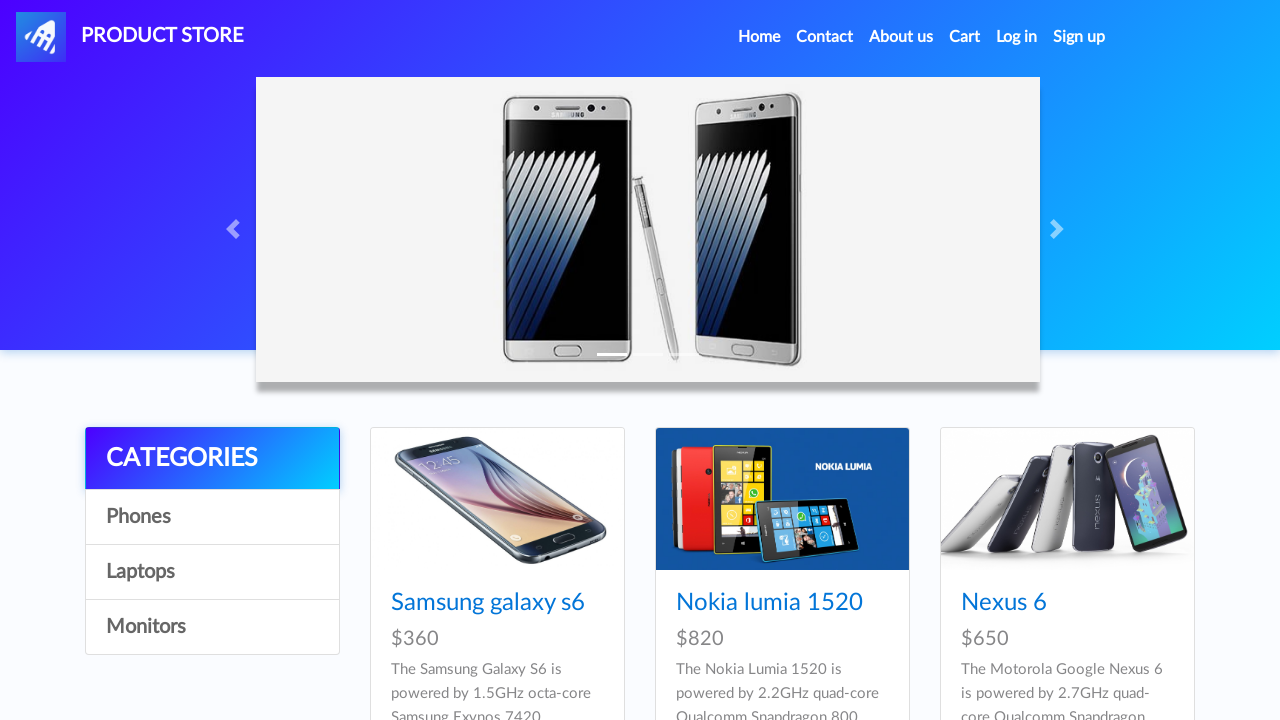